Tests sorting a data table in ascending order by clicking the column header and verifying the "Due" column values are sorted in ascending order (without using element attributes).

Starting URL: http://the-internet.herokuapp.com/tables

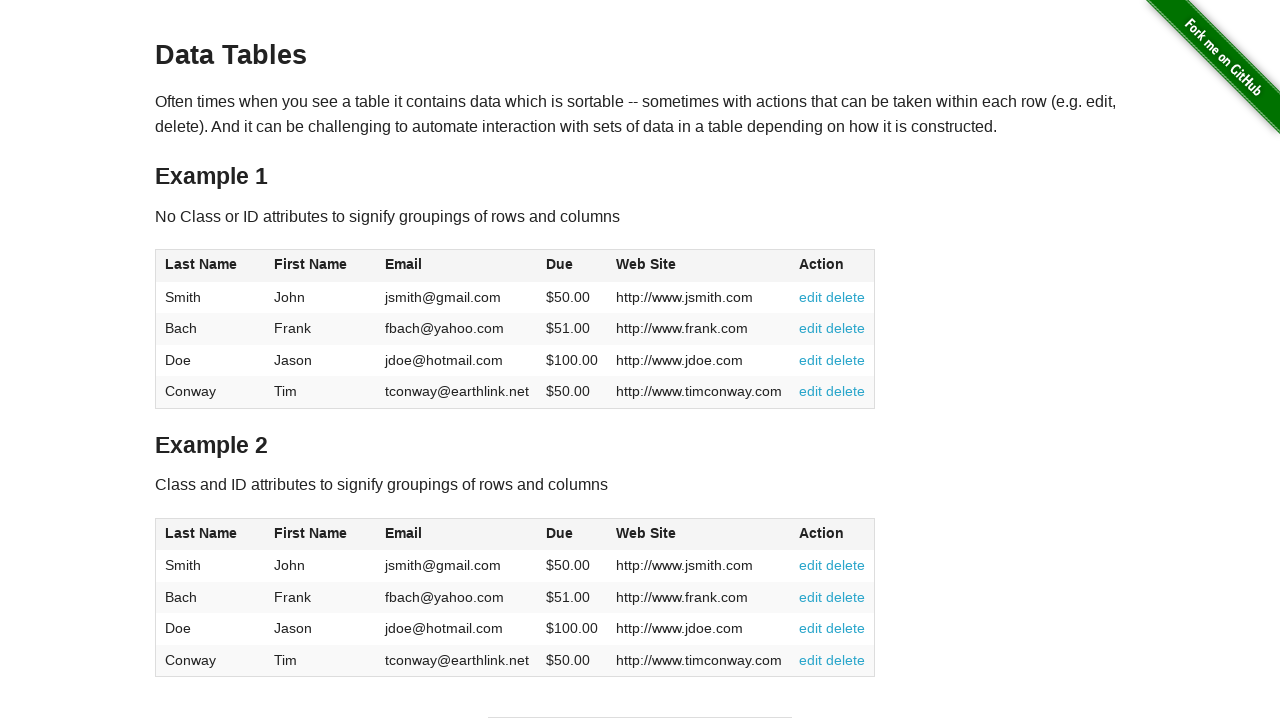

Clicked 4th column header (Due) to sort in ascending order at (572, 266) on #table1 thead tr th:nth-of-type(4)
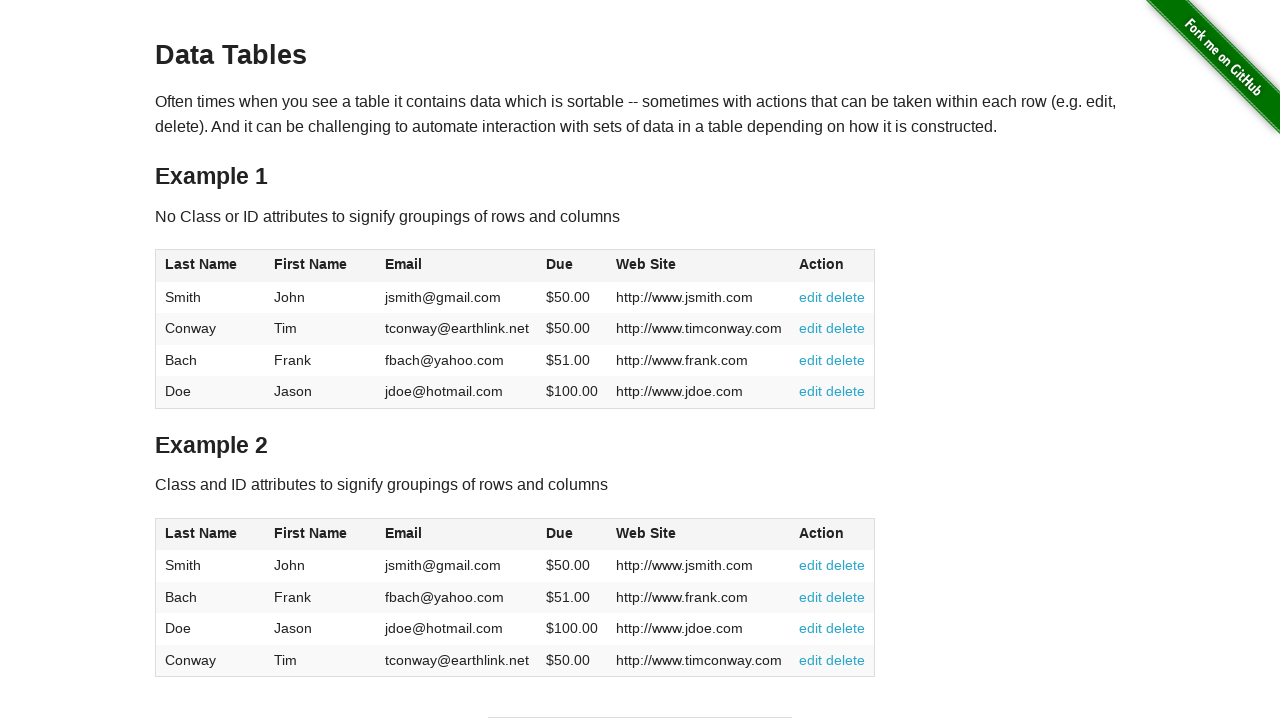

Table updated after sorting by Due column in ascending order
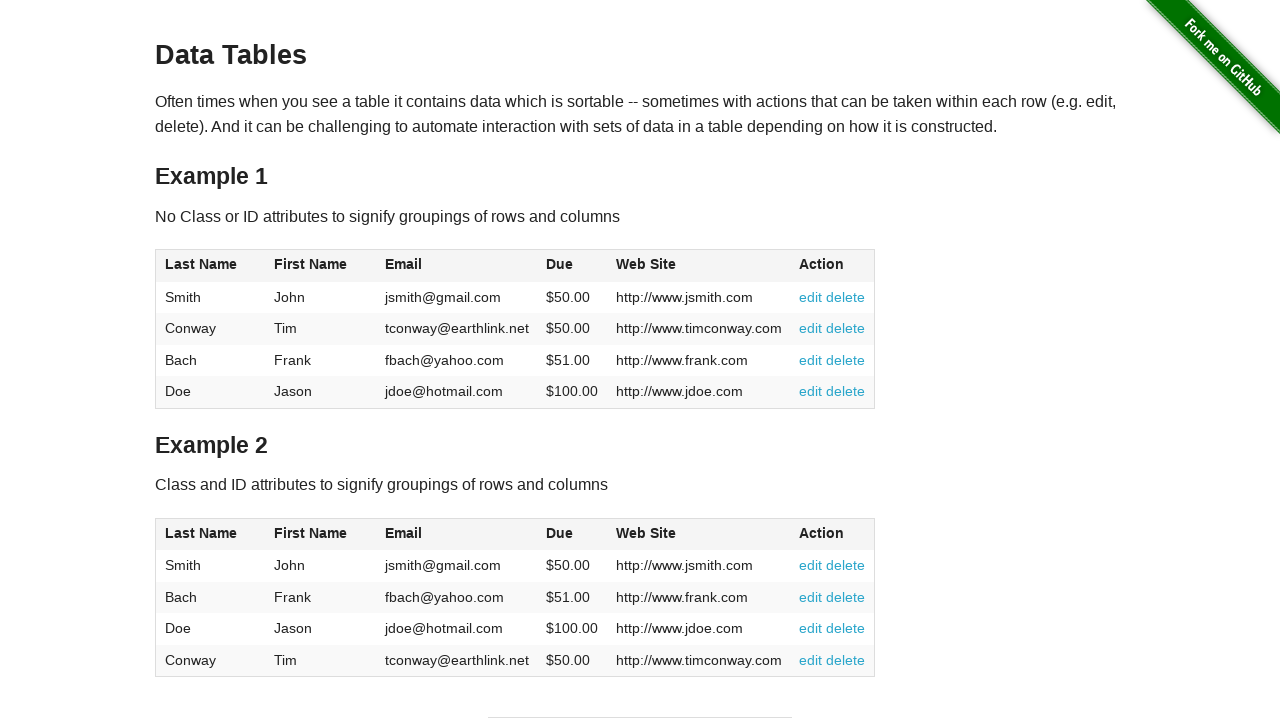

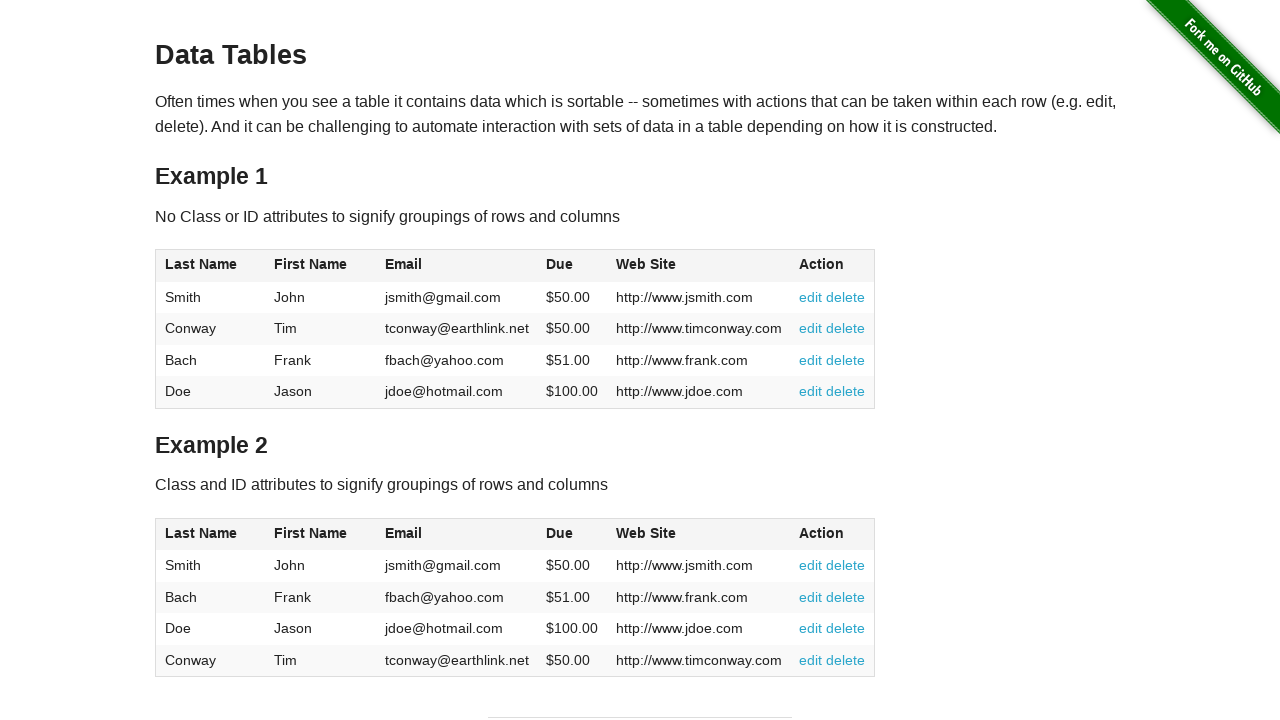